Tests adding multiple todo items to a todo list by filling the input field and pressing Enter, then verifying the items appear in the list

Starting URL: https://demo.playwright.dev/todomvc

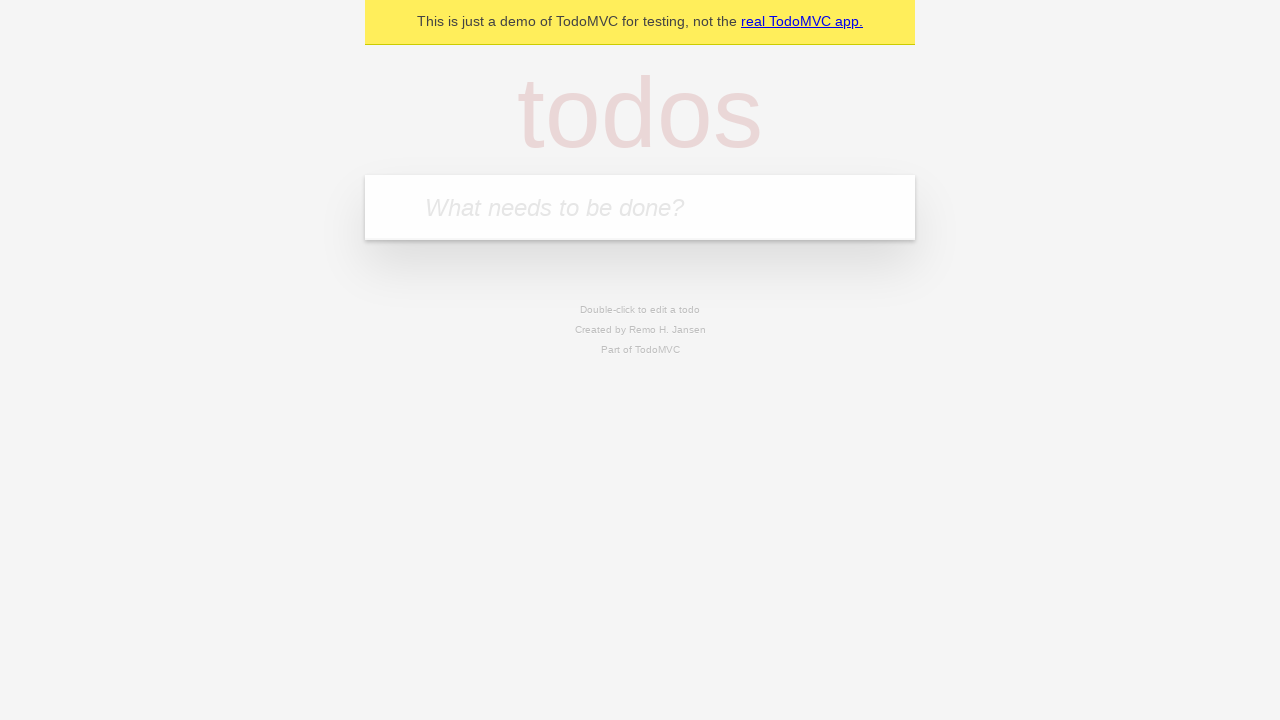

Filled todo input with 'buy some cheese' on .new-todo
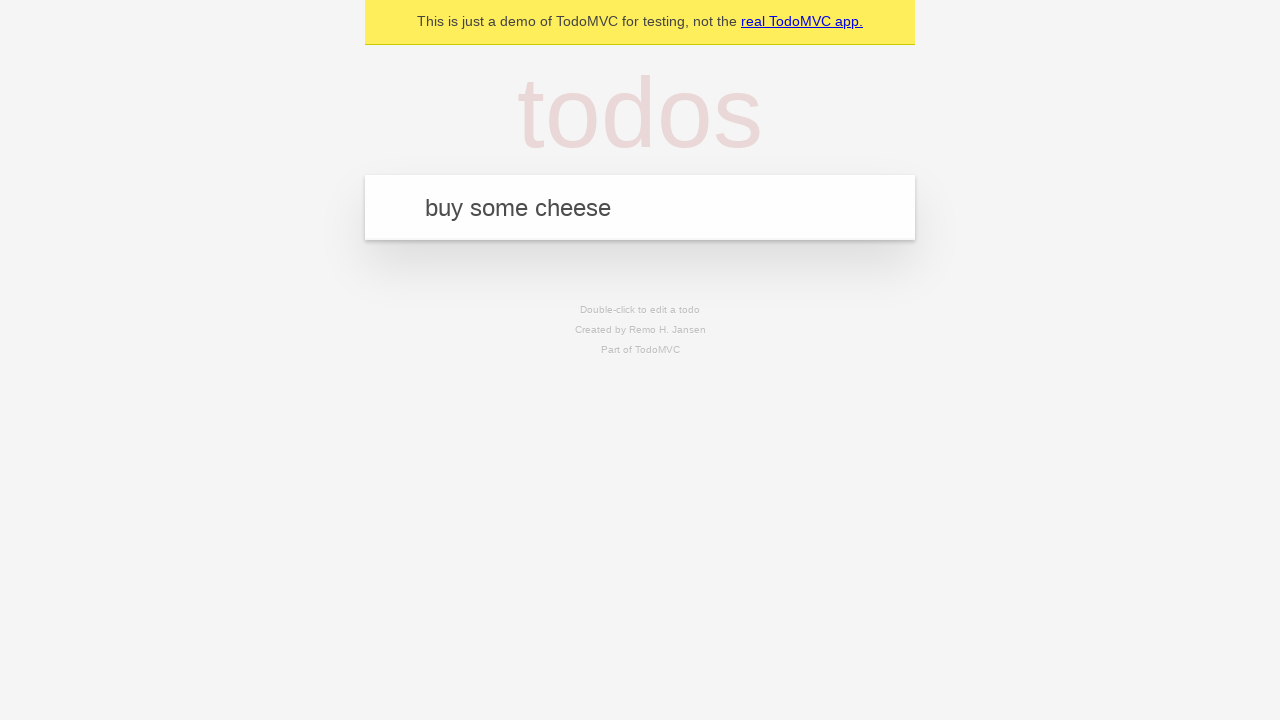

Pressed Enter to add first todo item on .new-todo
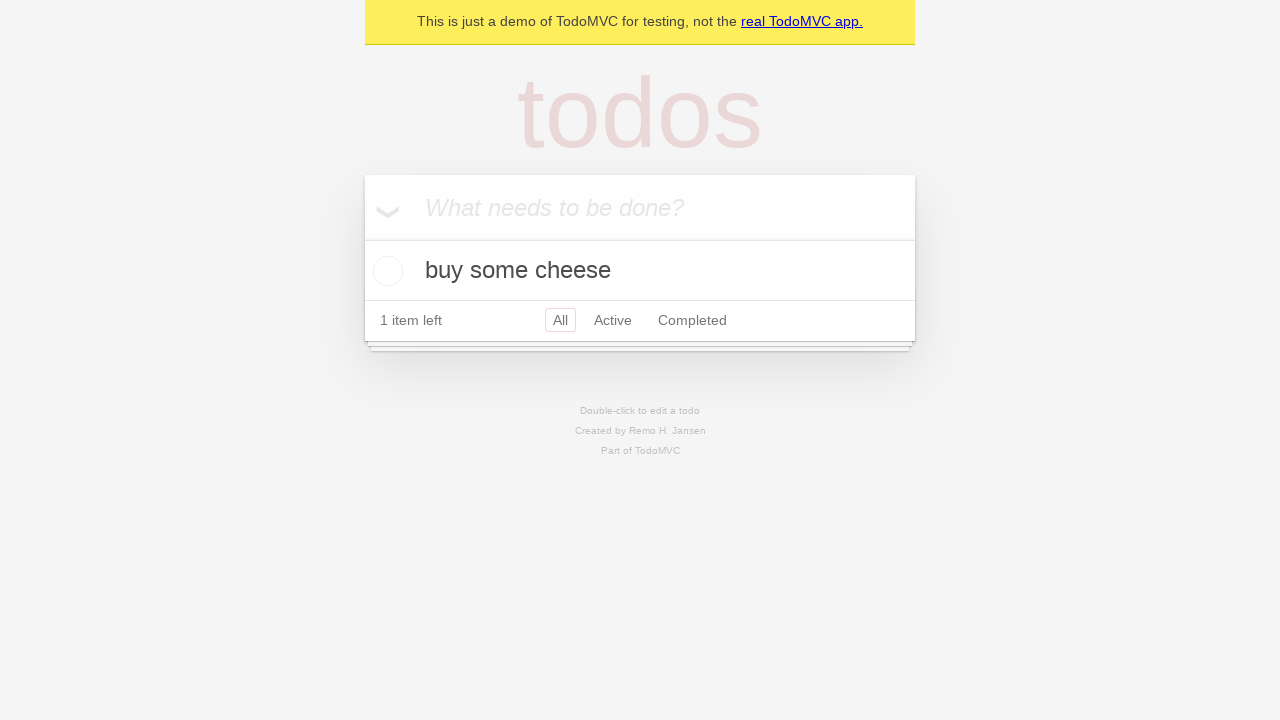

First todo item appeared in the list
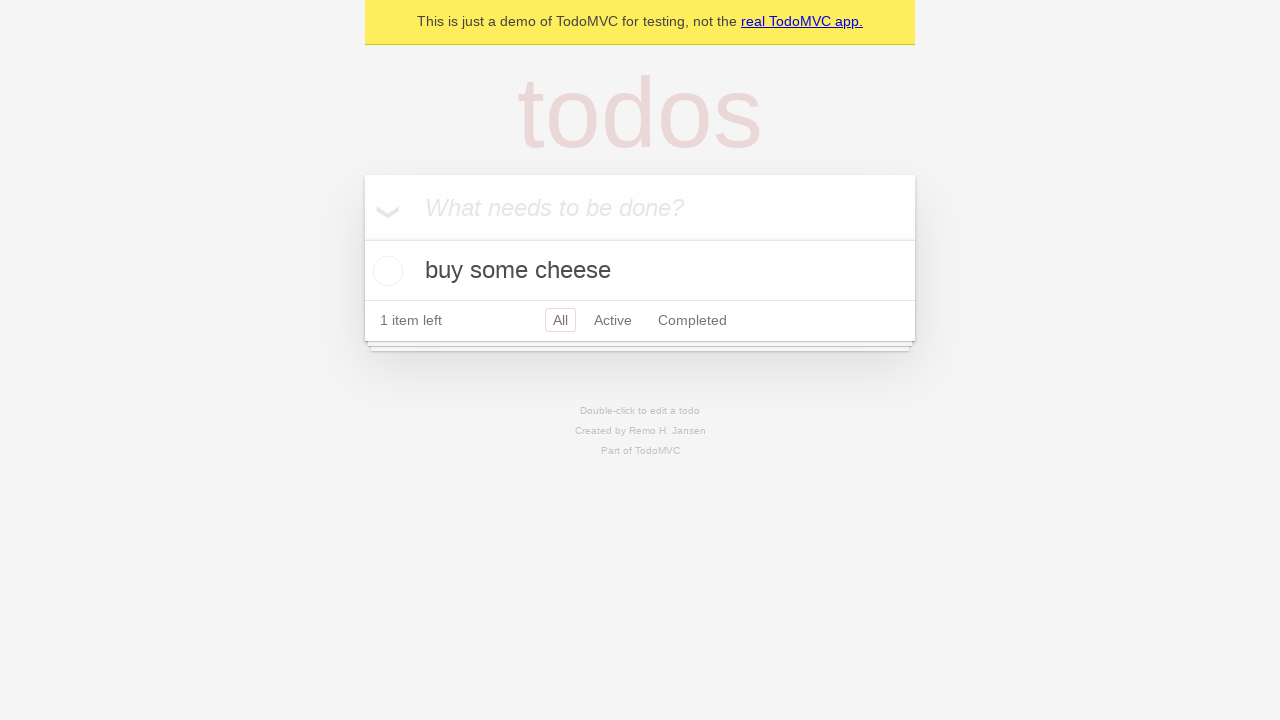

Filled todo input with 'feed the cat' on .new-todo
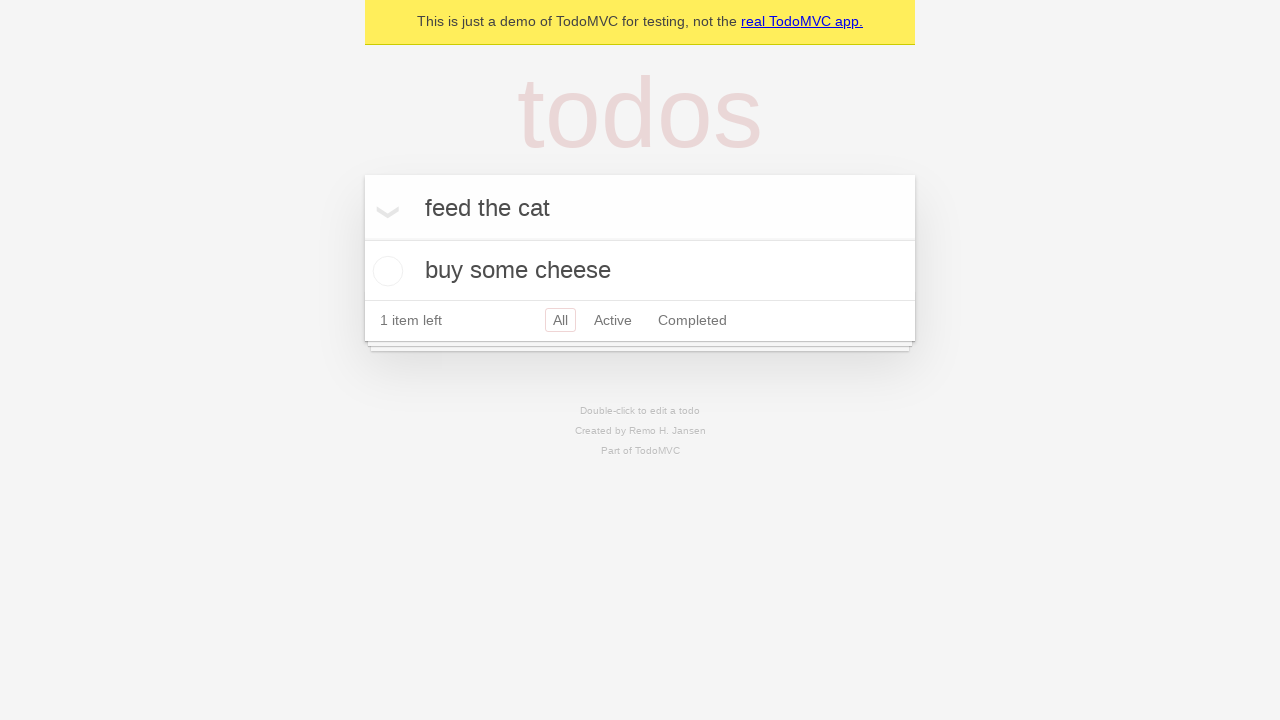

Pressed Enter to add second todo item on .new-todo
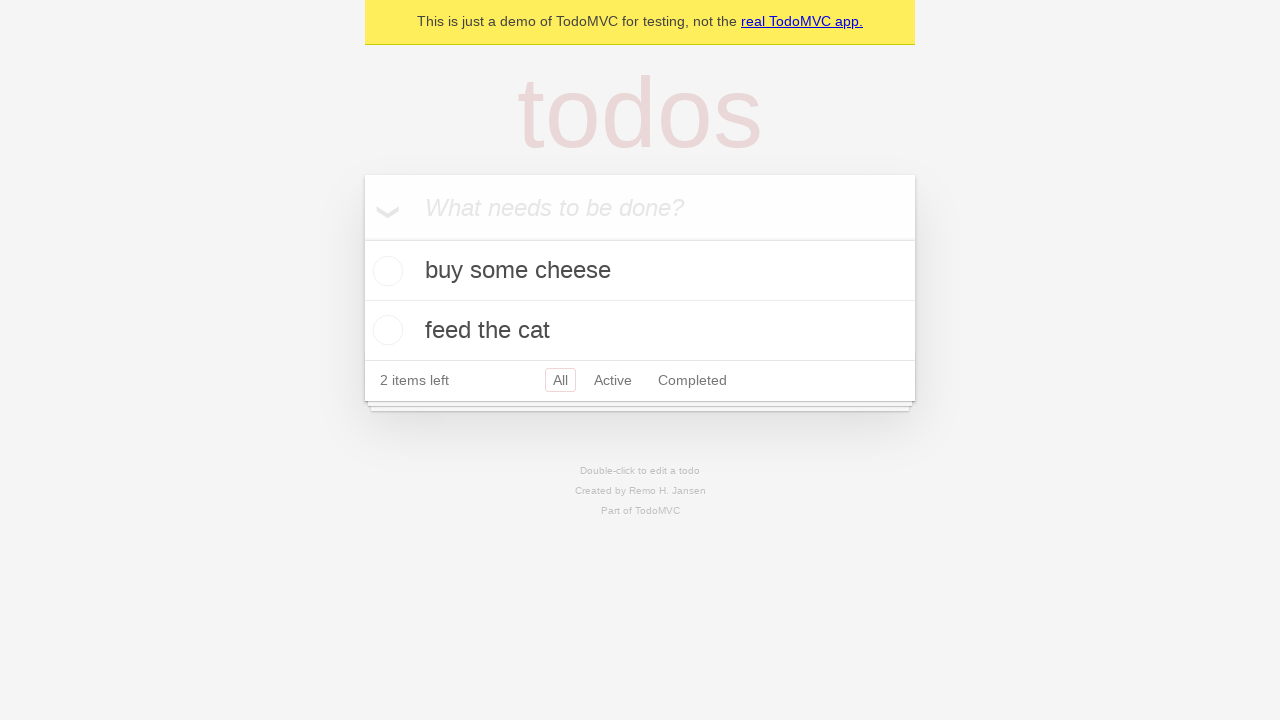

Both todo items are now visible in the list
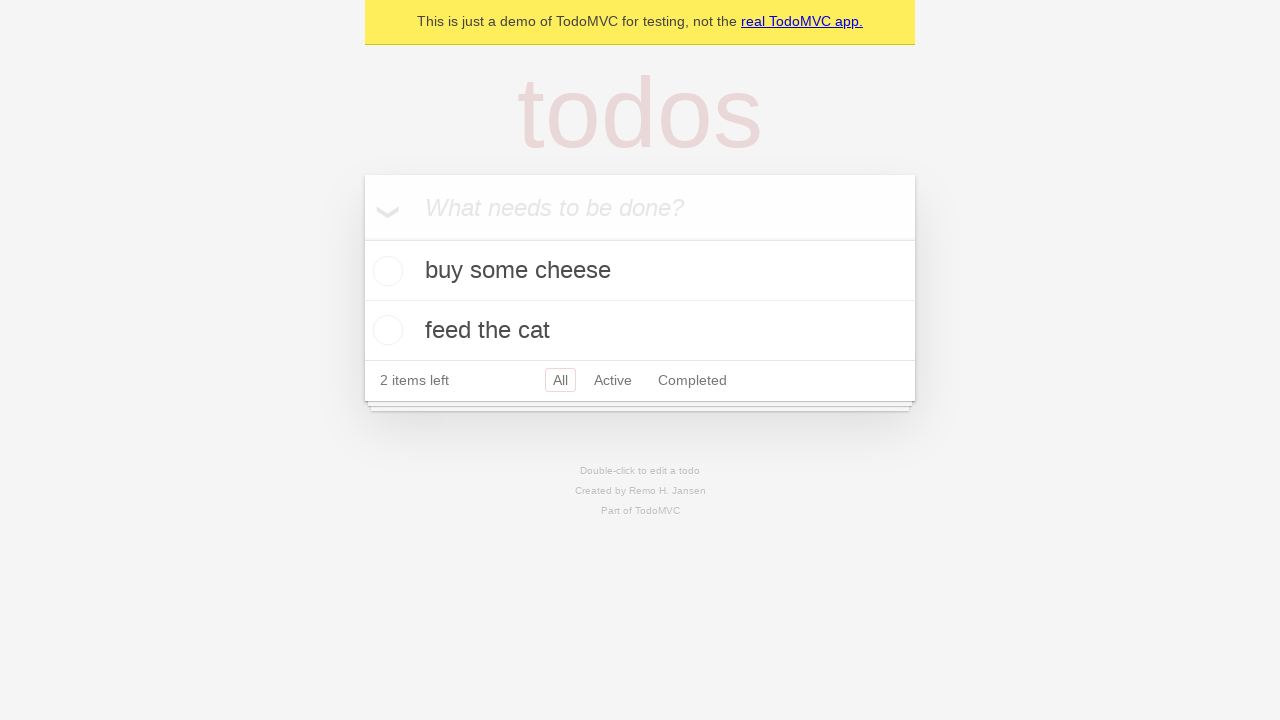

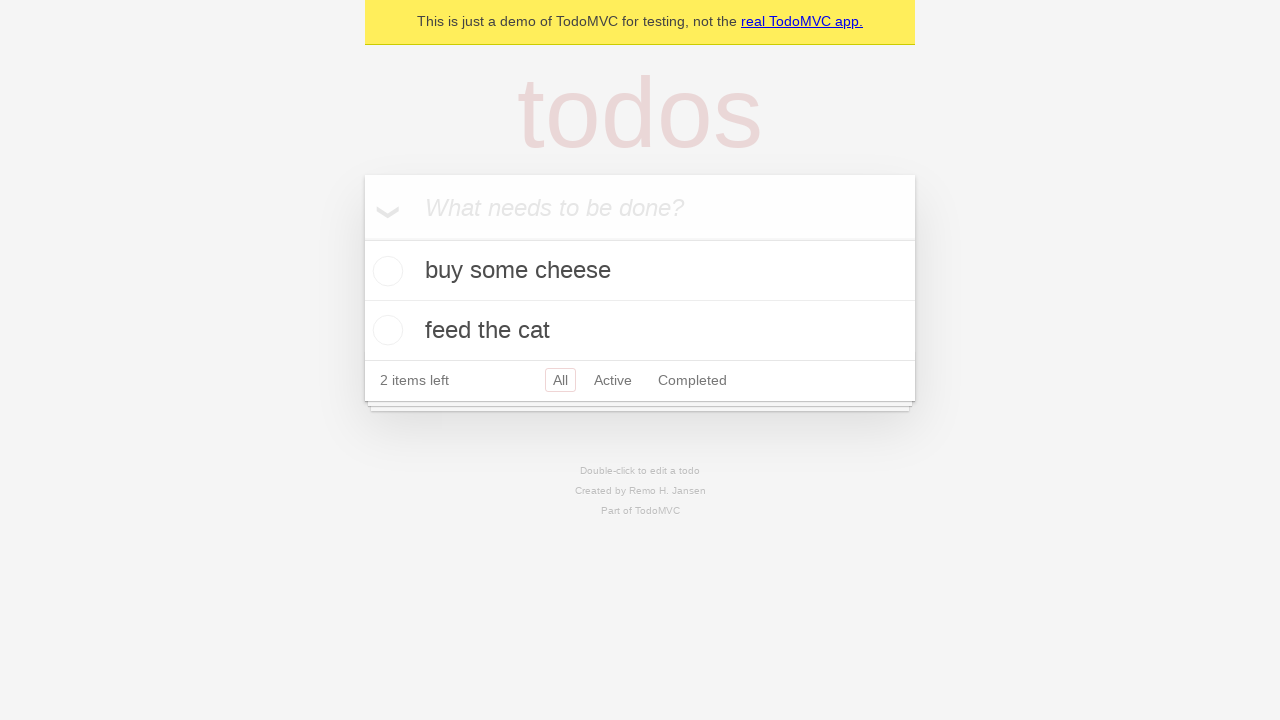